Solves a math problem on a form by calculating a value, filling the answer, checking robot verification checkboxes, and submitting

Starting URL: http://SunInJuly.github.io/execute_script.html

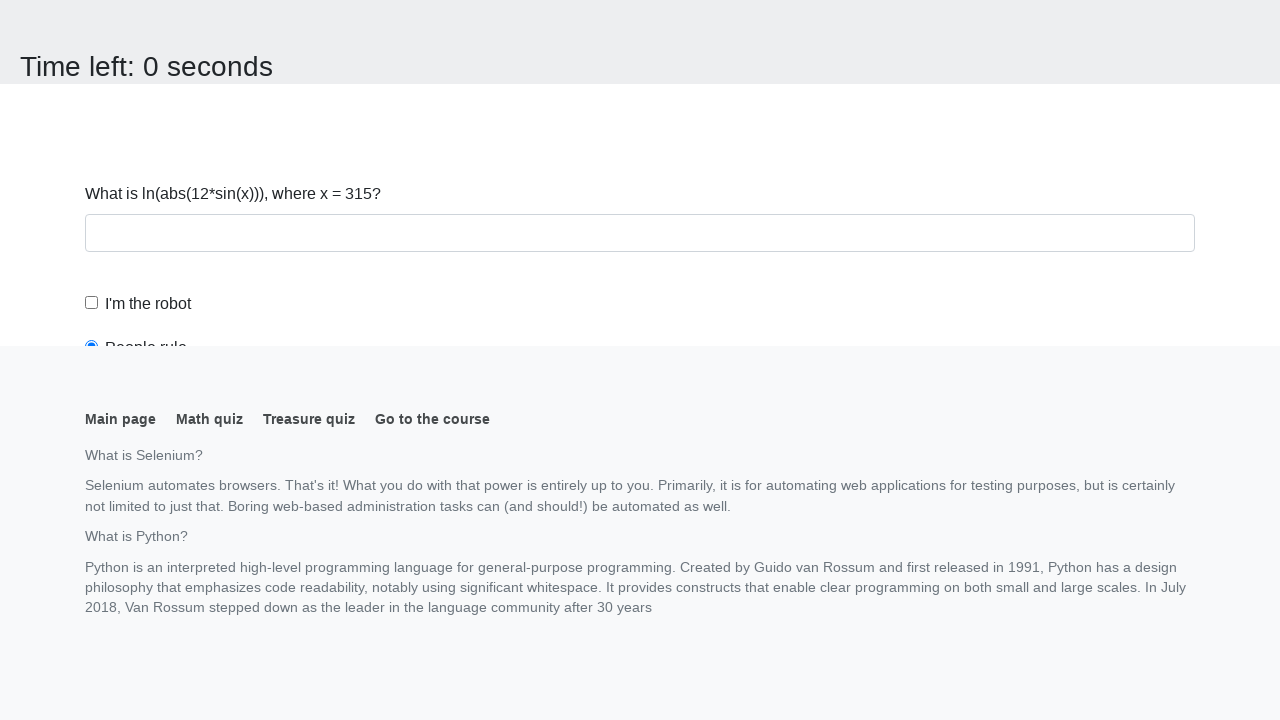

Navigated to math problem form at http://SunInJuly.github.io/execute_script.html
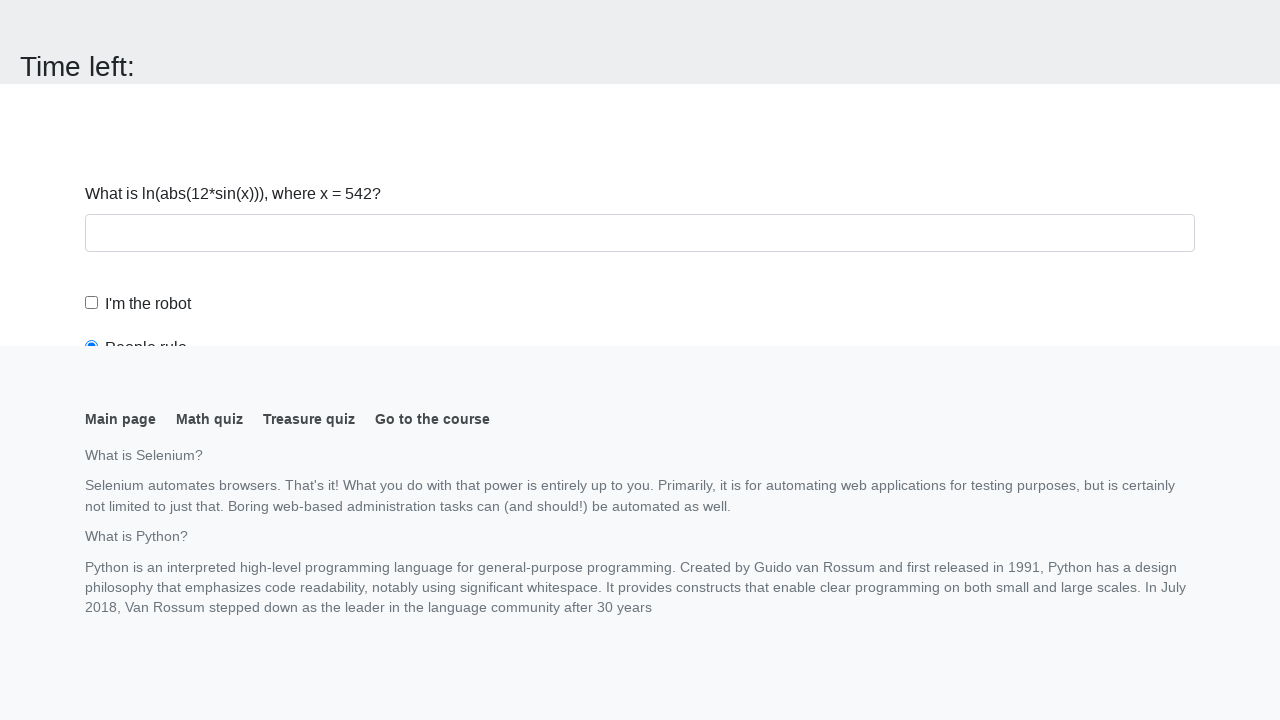

Retrieved x value from span#input_value
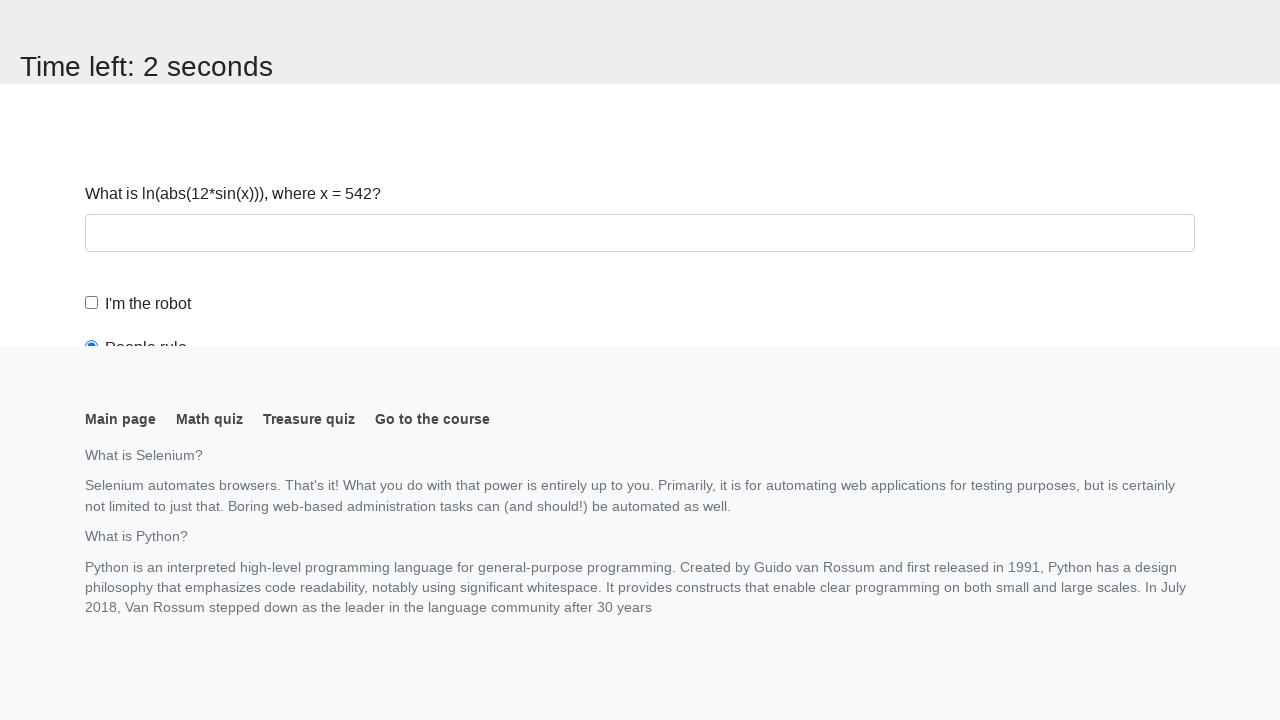

Calculated answer using formula: log(abs(12*sin(542))) = 2.482071391342818
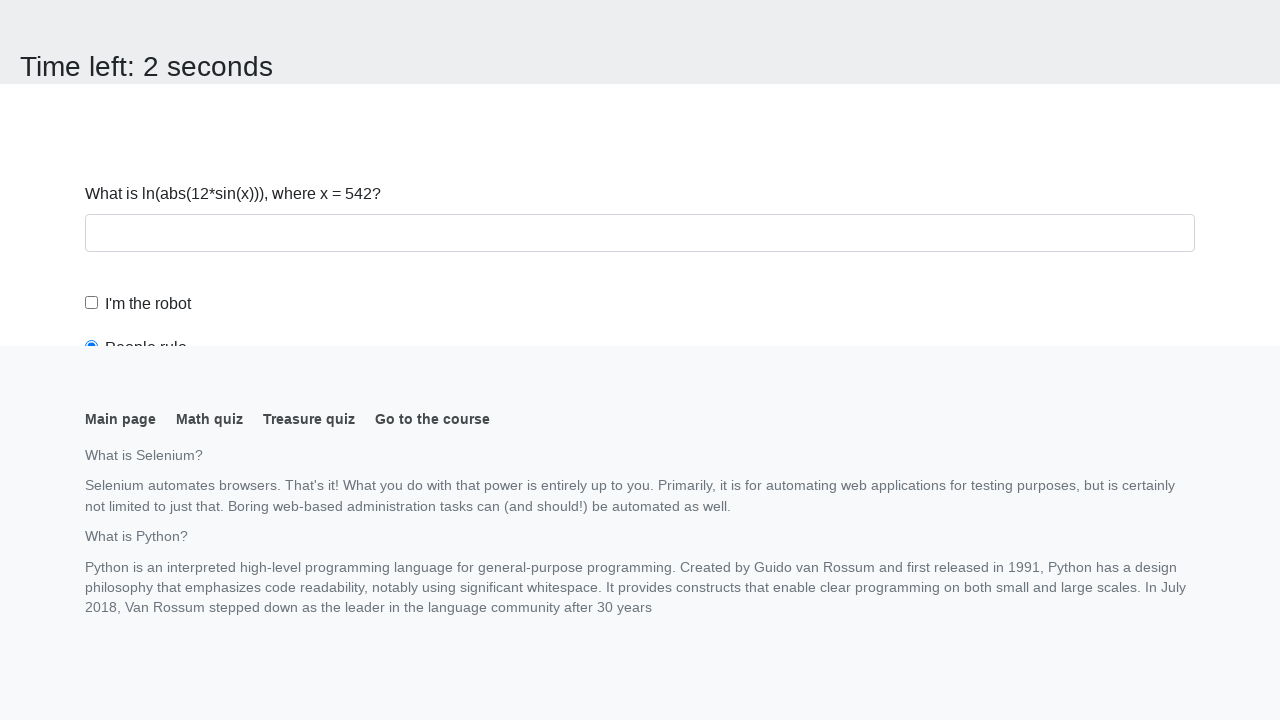

Filled answer field with calculated value: 2.482071391342818 on input#answer
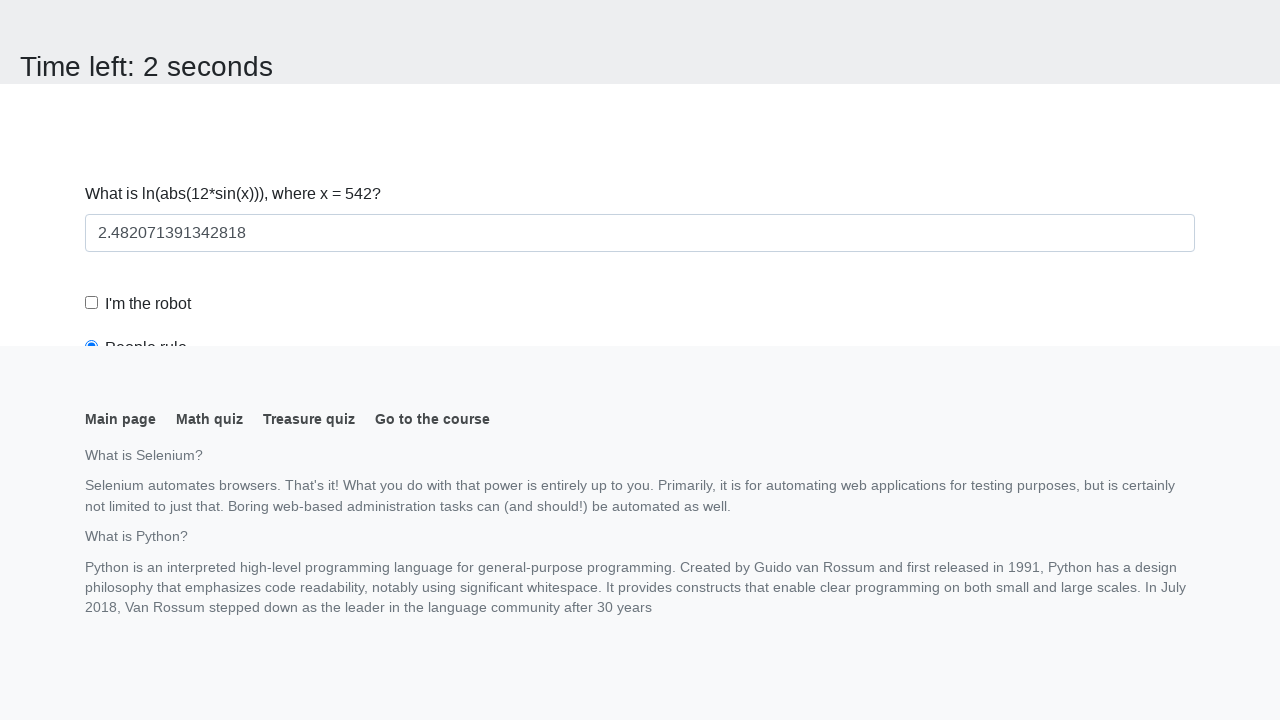

Checked the robot verification checkbox at (92, 303) on input#robotCheckbox
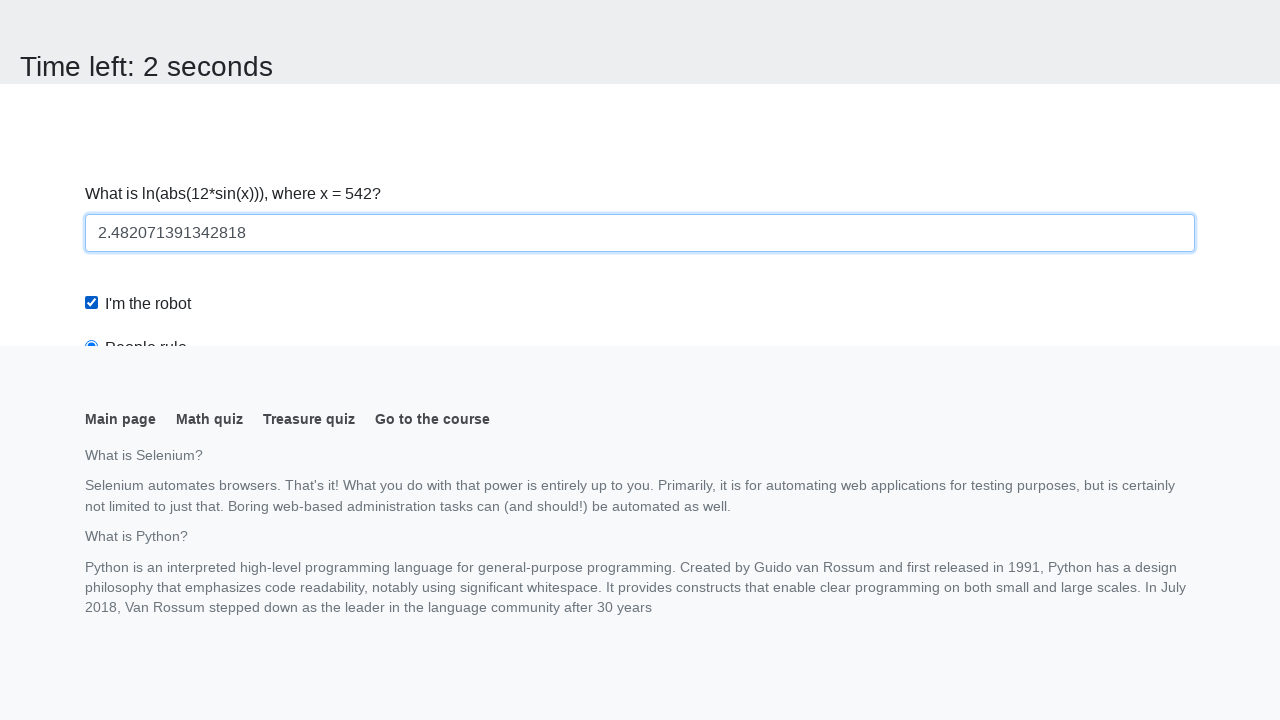

Scrolled submit button into view
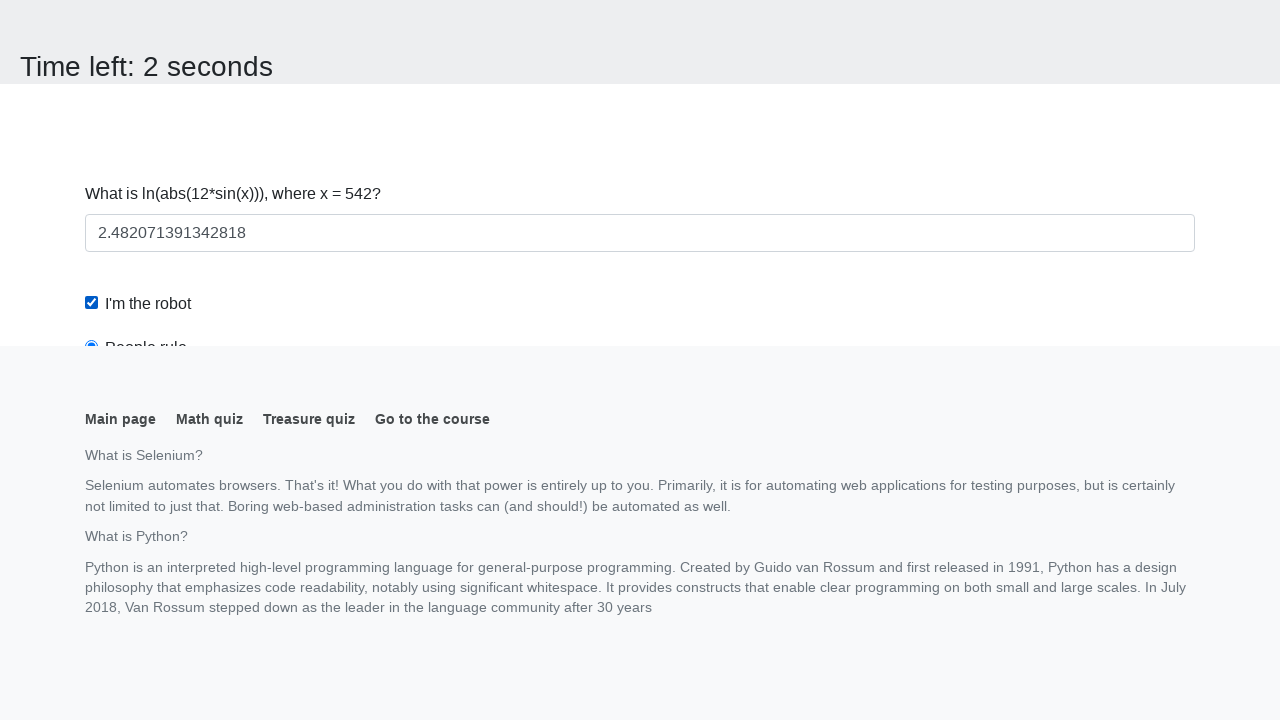

Checked the robot rules checkbox at (92, 7) on input#robotsRule
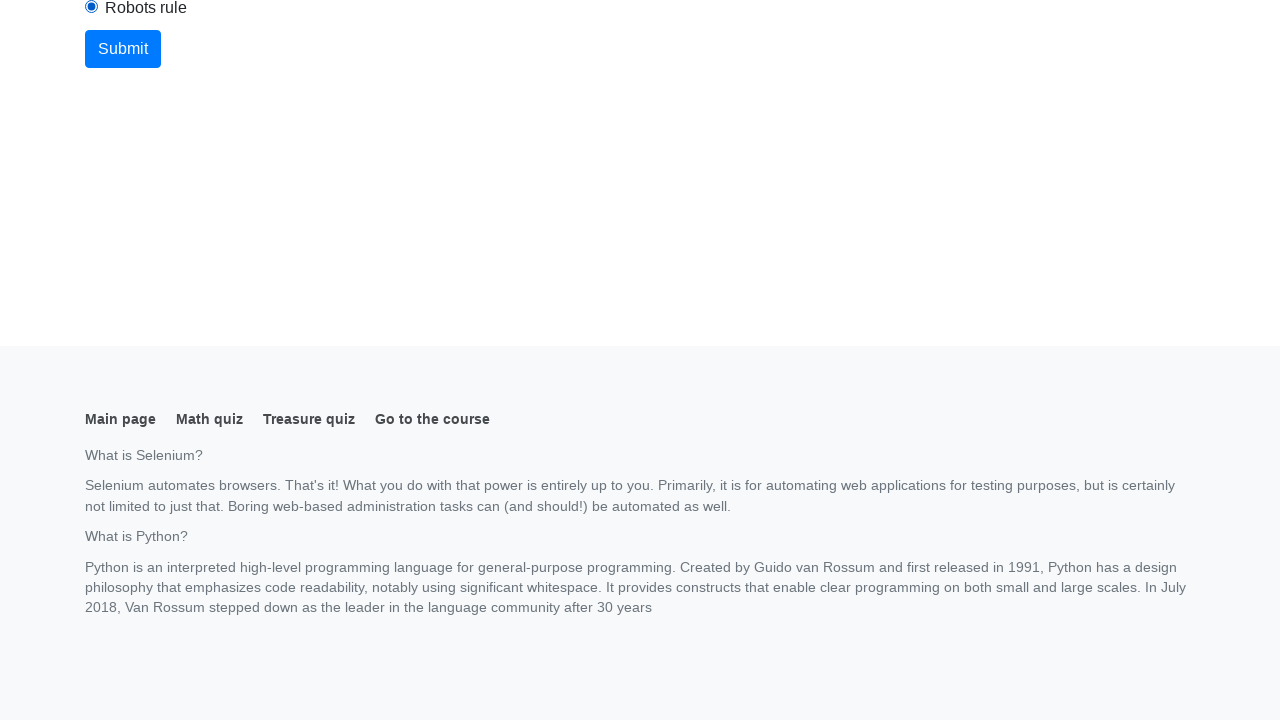

Clicked submit button to submit the form at (123, 49) on button
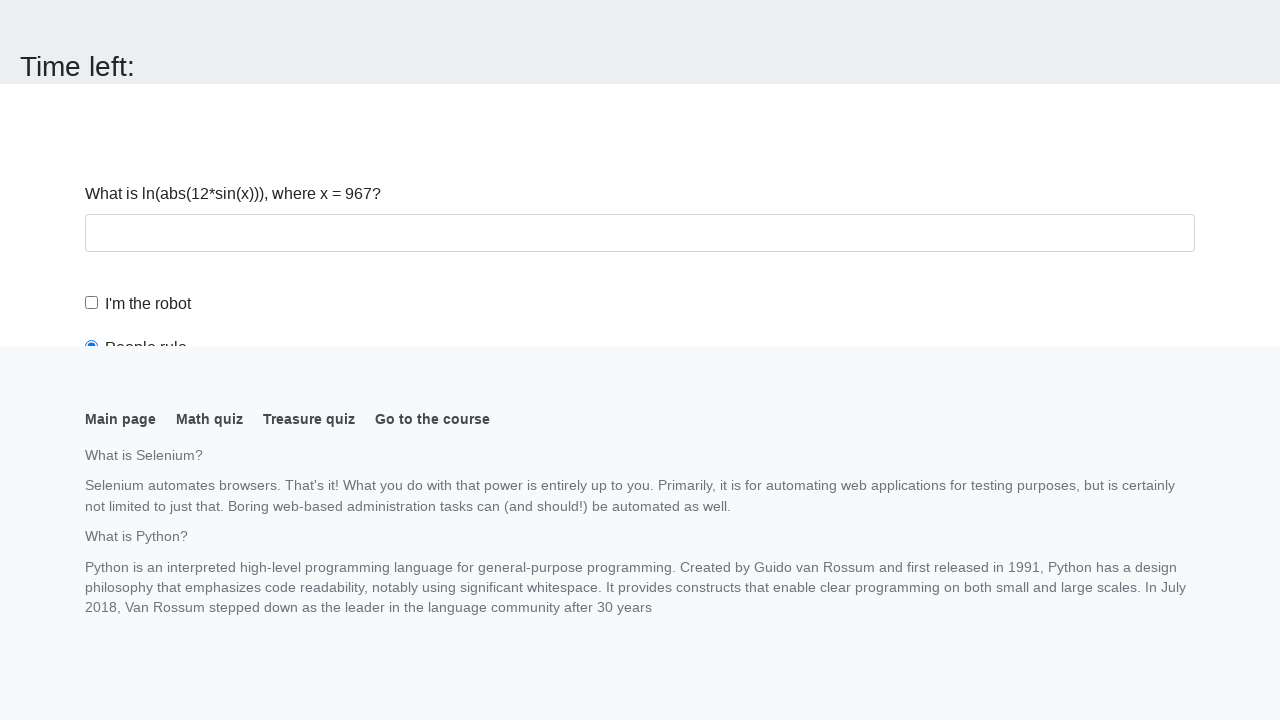

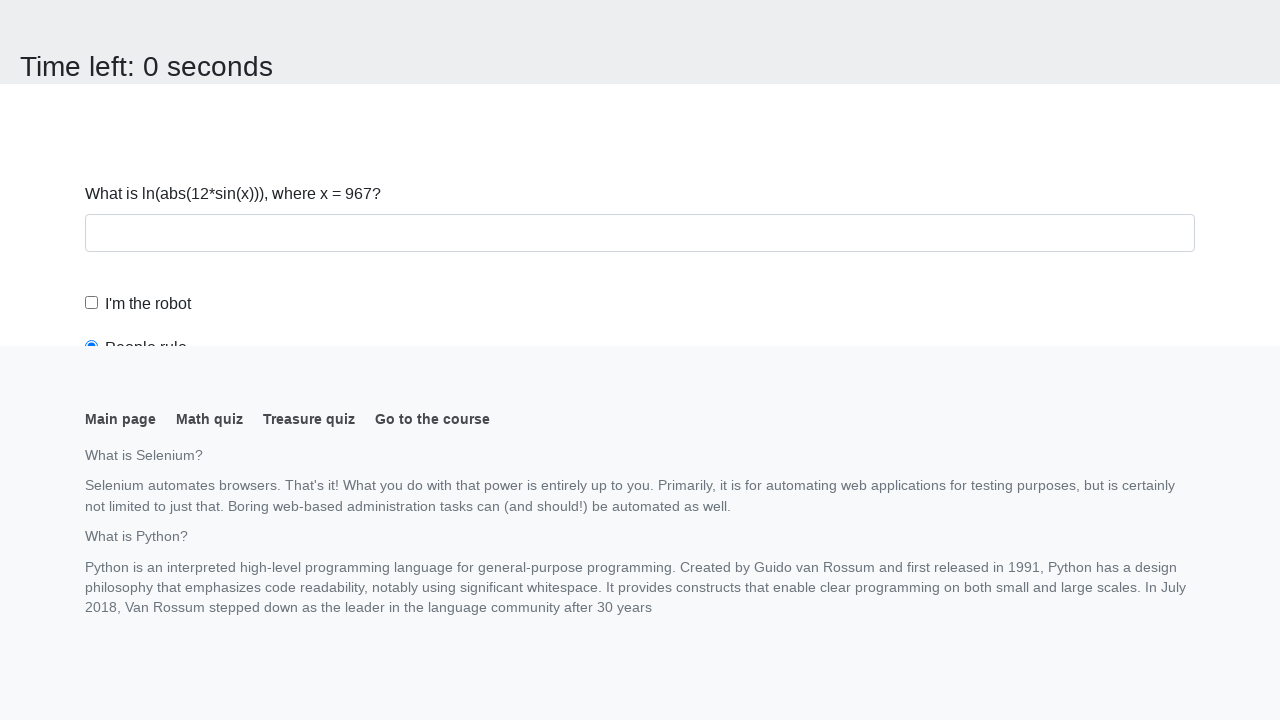